Tests different types of JavaScript alerts including simple alert, timer alert, confirmation alert, and prompt alert by triggering and handling each type

Starting URL: https://demoqa.com/alerts

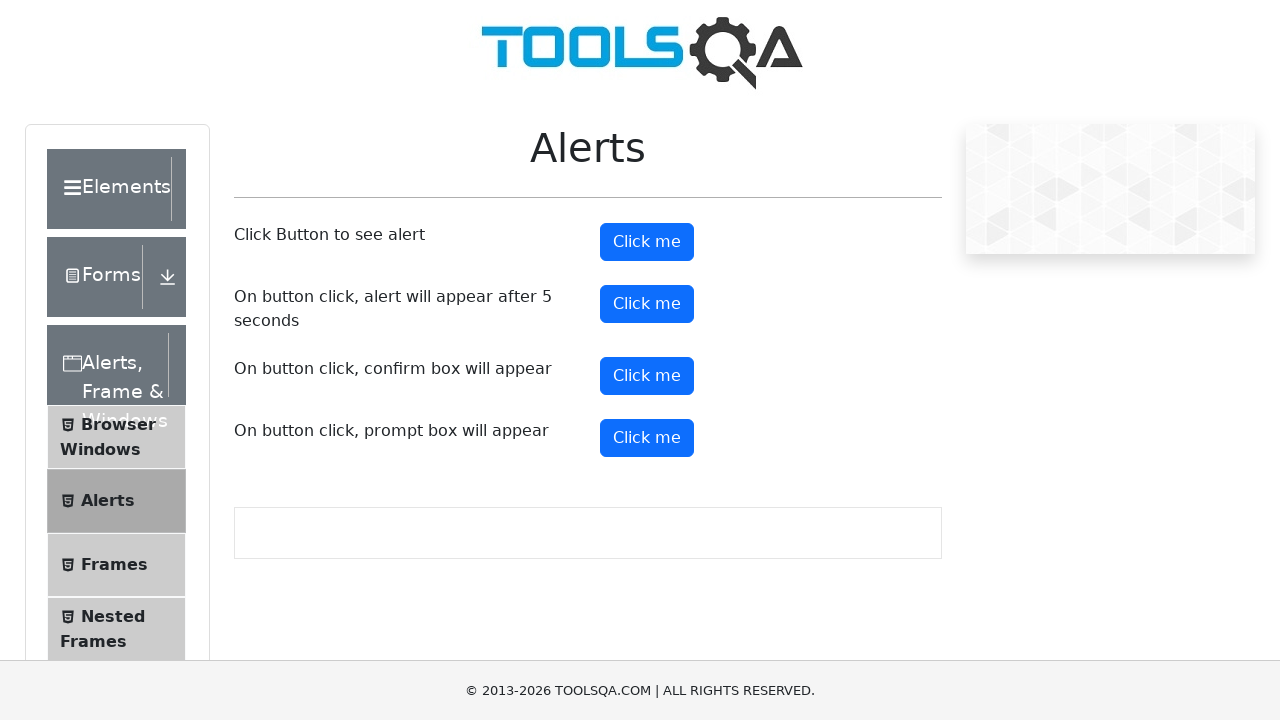

Clicked alert button to trigger simple alert at (647, 242) on #alertButton
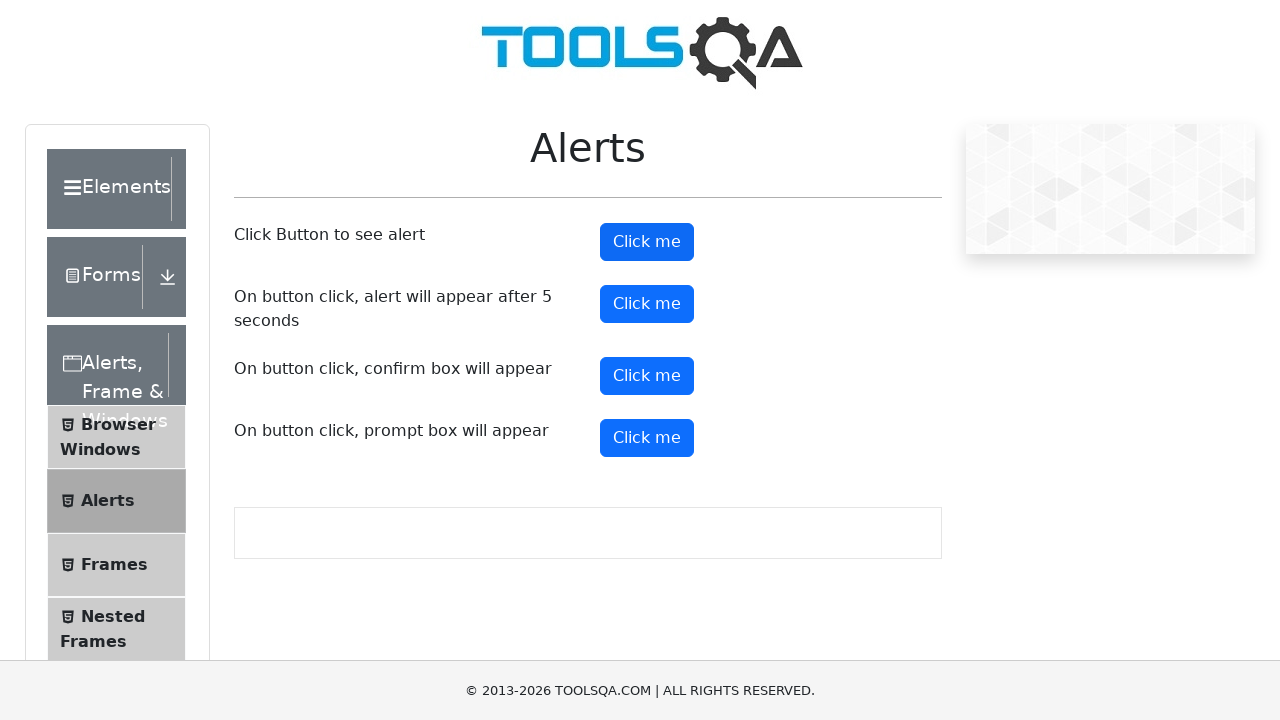

Set up dialog handler to accept simple alert
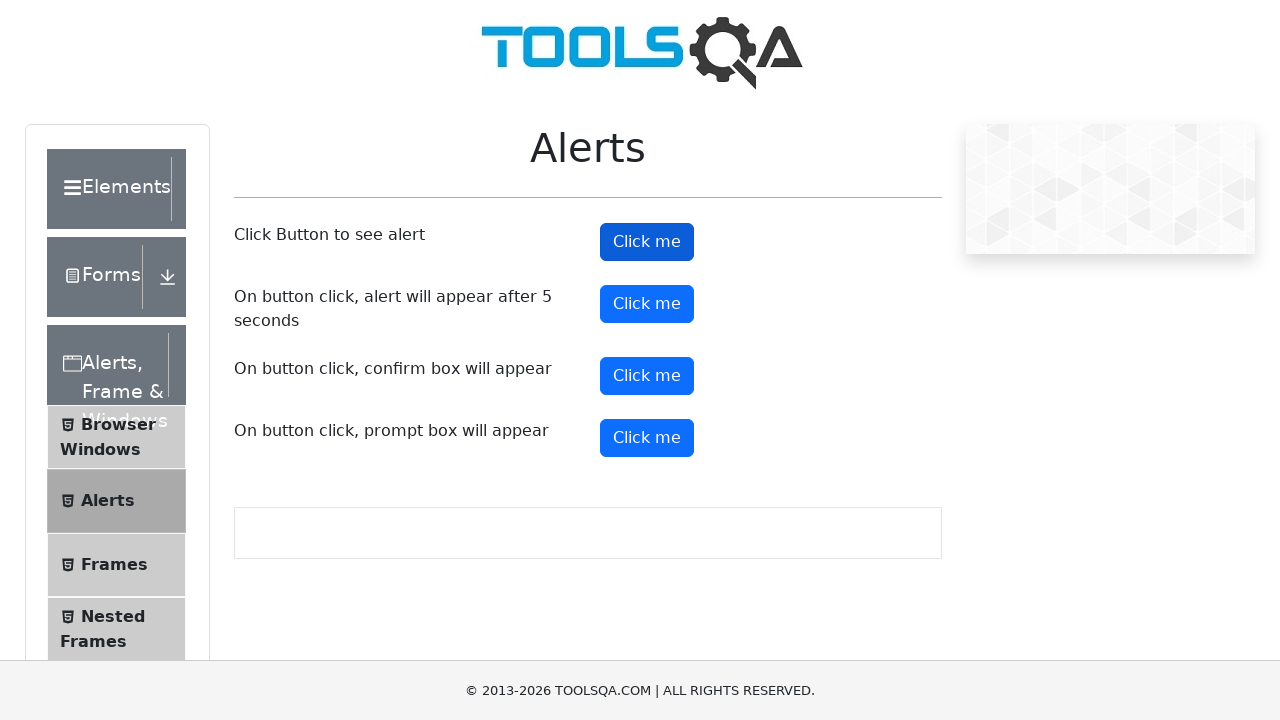

Clicked timer alert button to trigger delayed alert at (647, 304) on xpath=//button[@id='timerAlertButton']
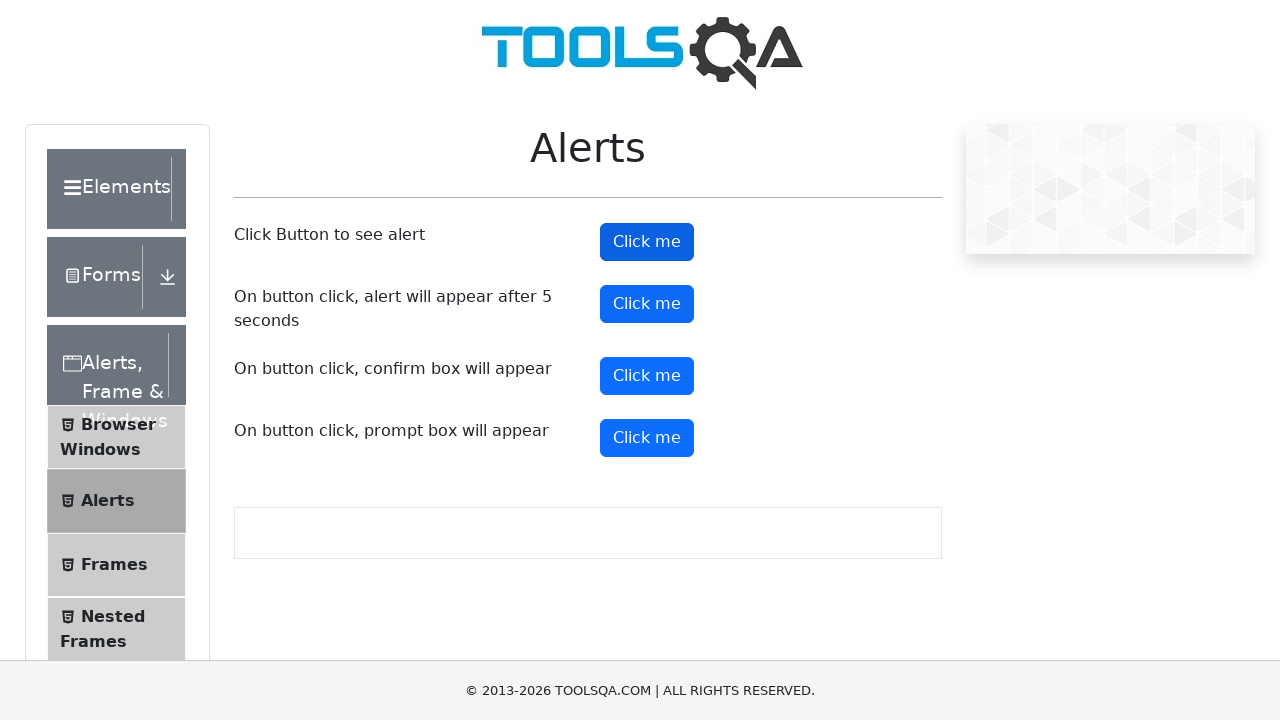

Waited 5 seconds for timer alert to appear
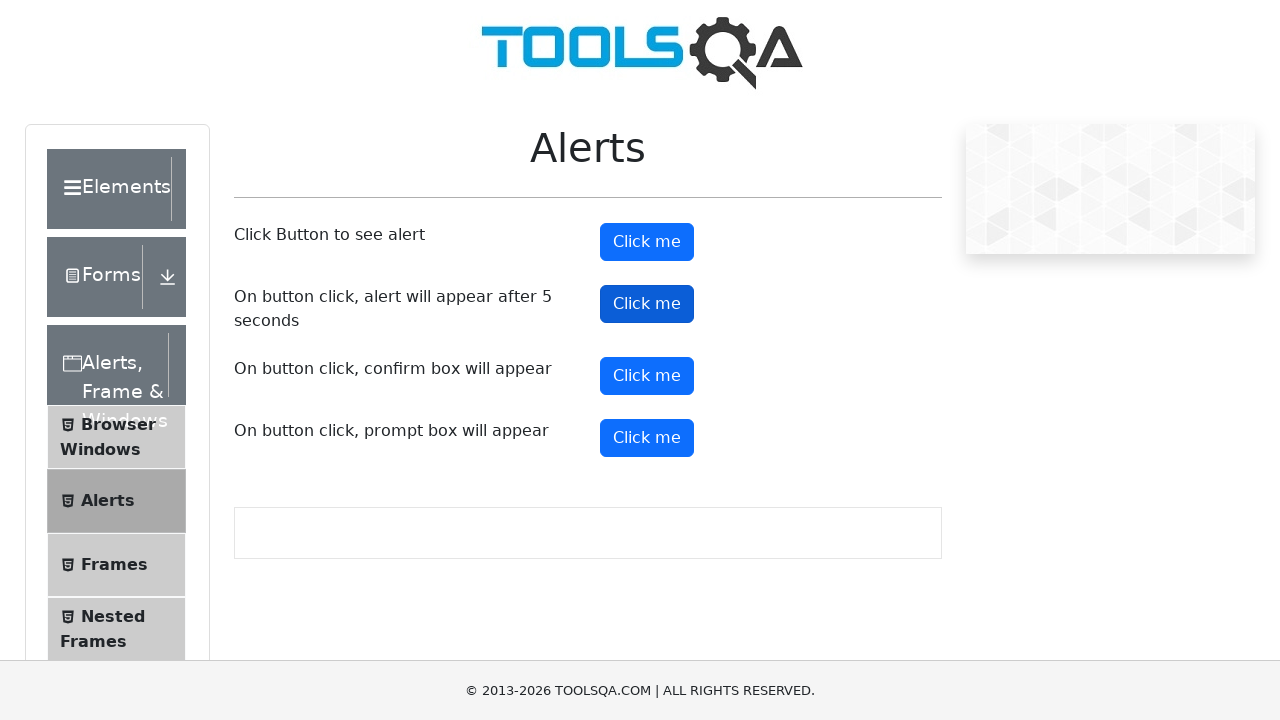

Clicked confirm button to trigger confirmation alert at (647, 376) on #confirmButton
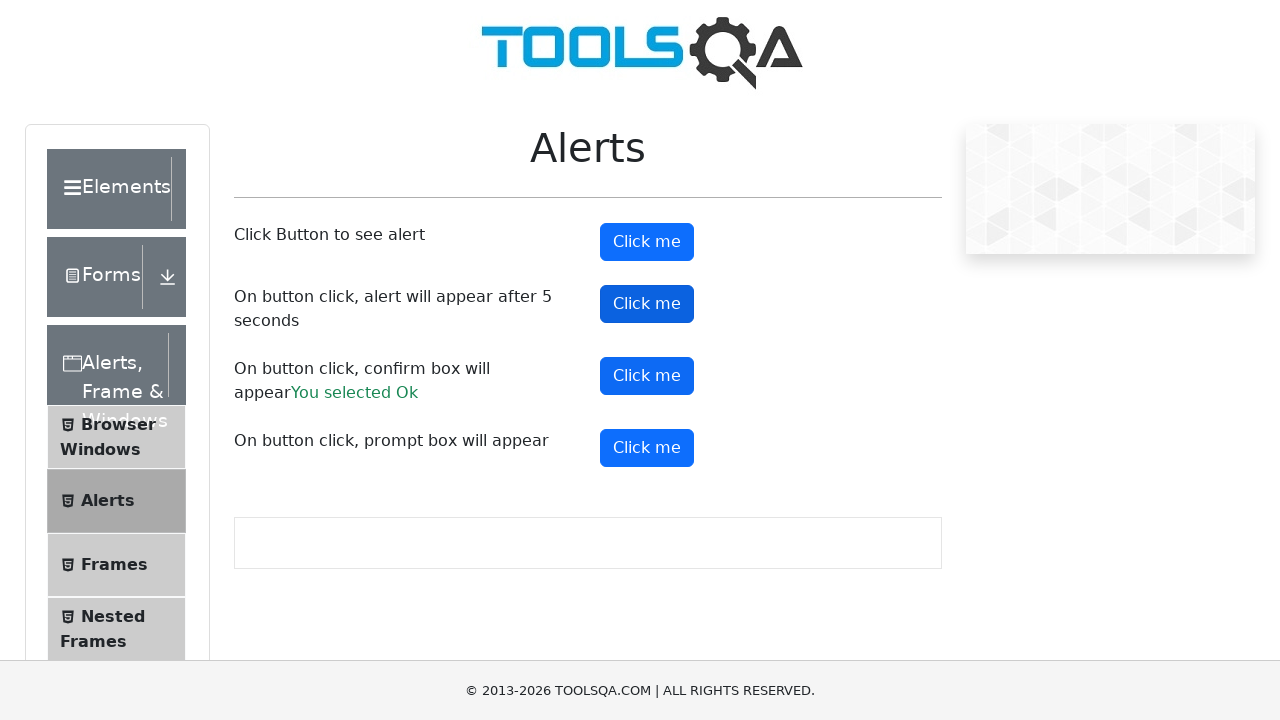

Set up dialog handler to dismiss confirmation alert
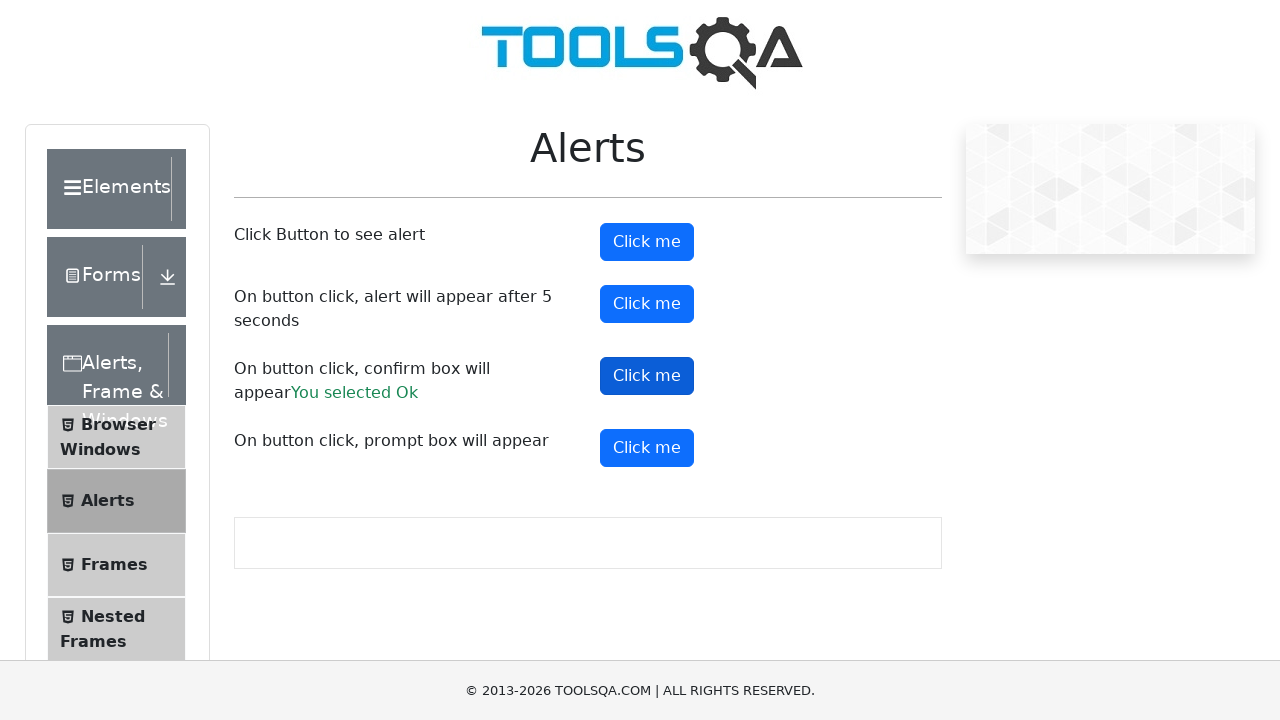

Clicked prompt button to trigger prompt alert at (647, 448) on #promtButton
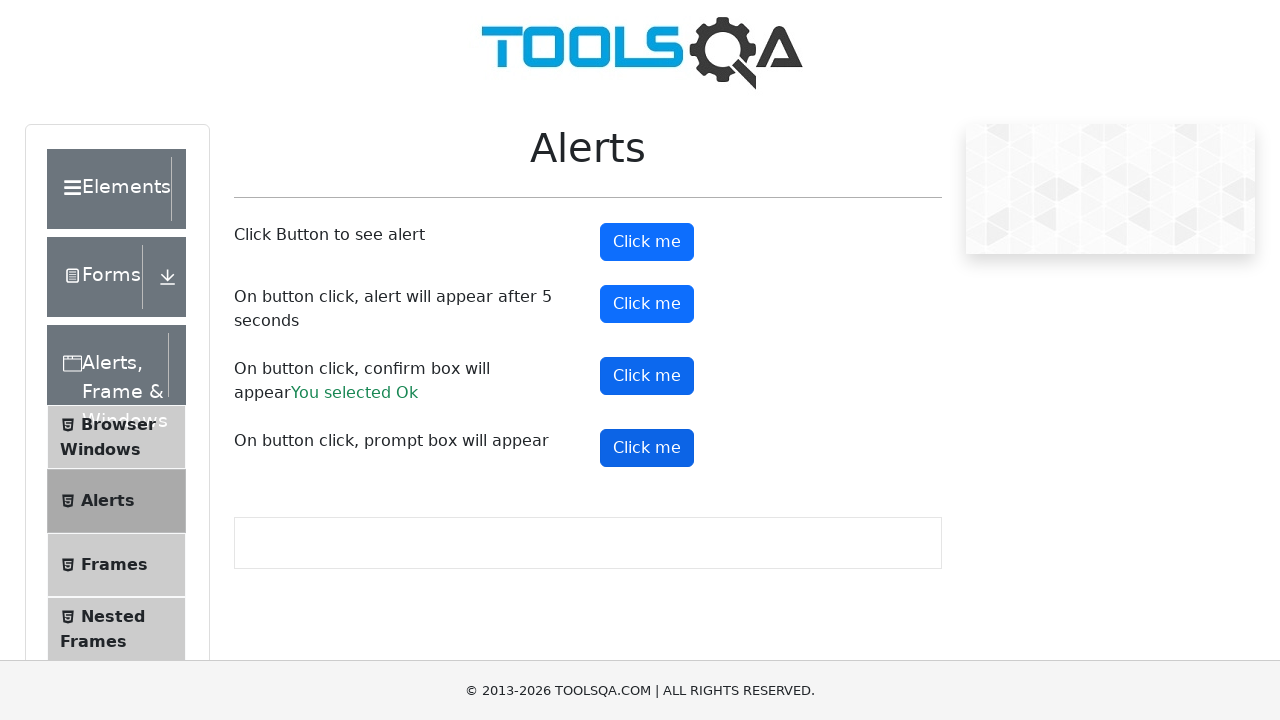

Set up dialog handler to accept prompt alert with text 'Performing'
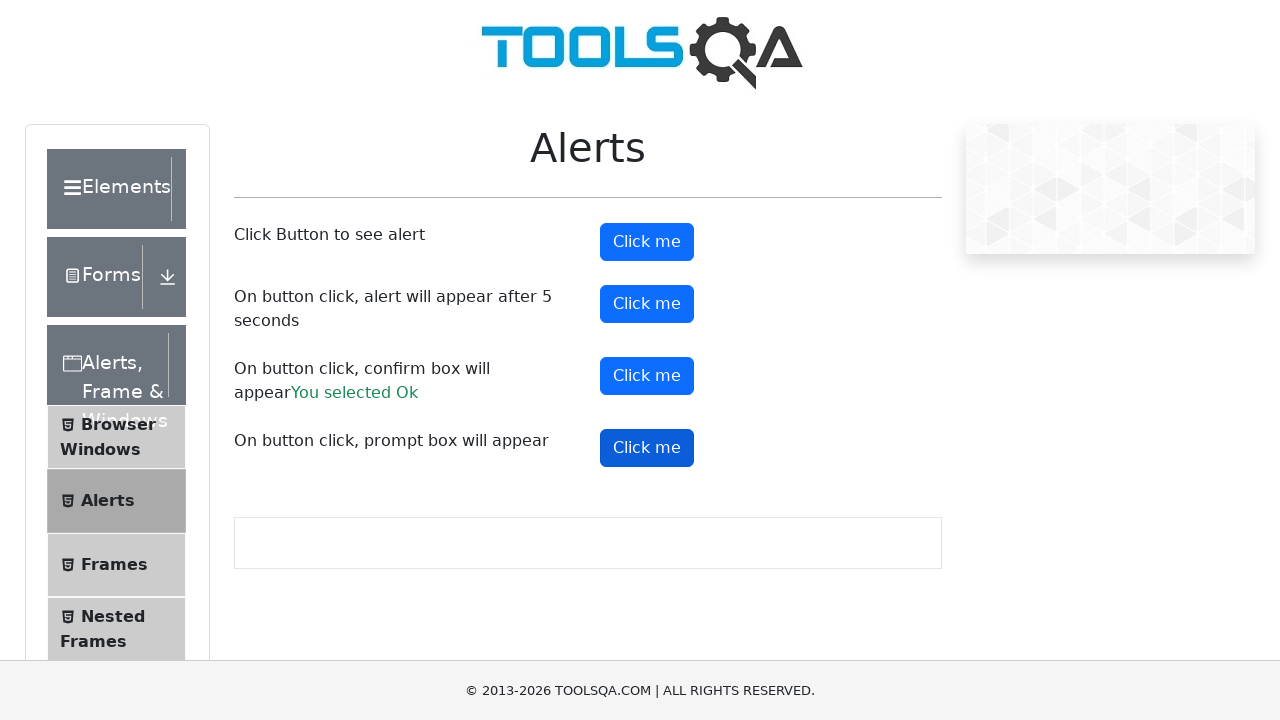

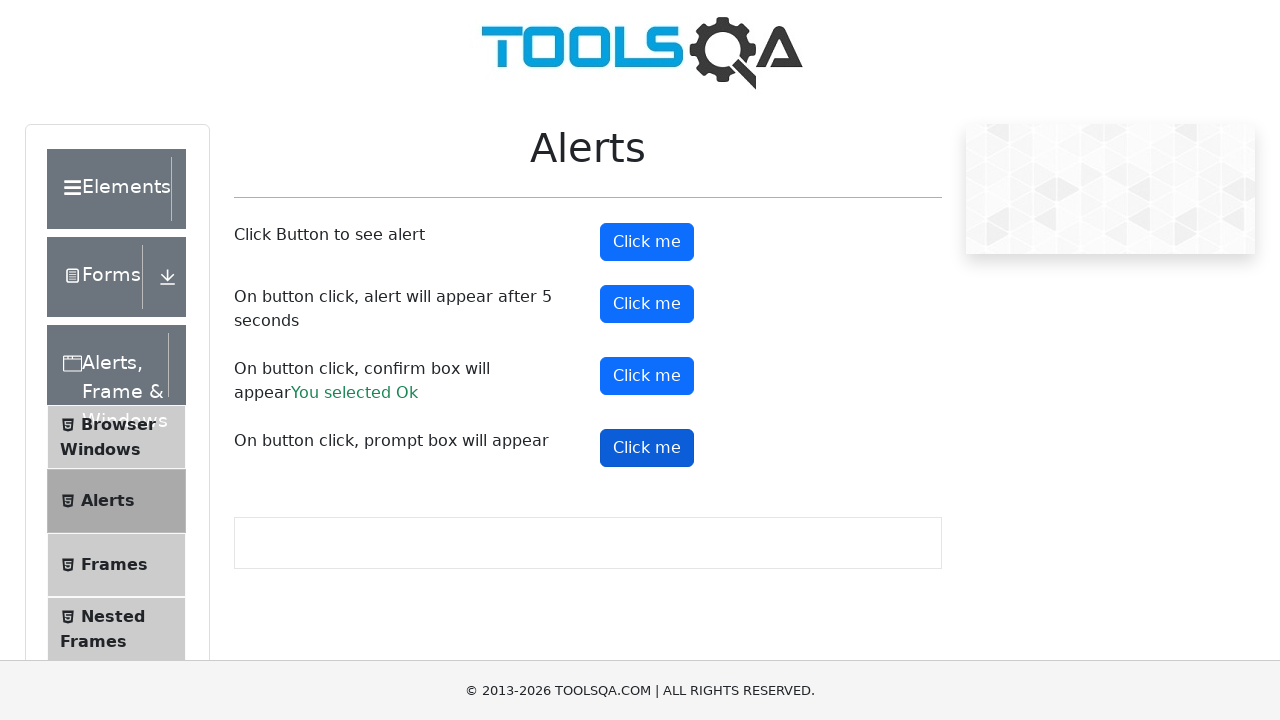